Navigates to a simple form task page on GitHub Pages. This is a minimal test that loads the page.

Starting URL: http://suninjuly.github.io/simple_form_find_task.html

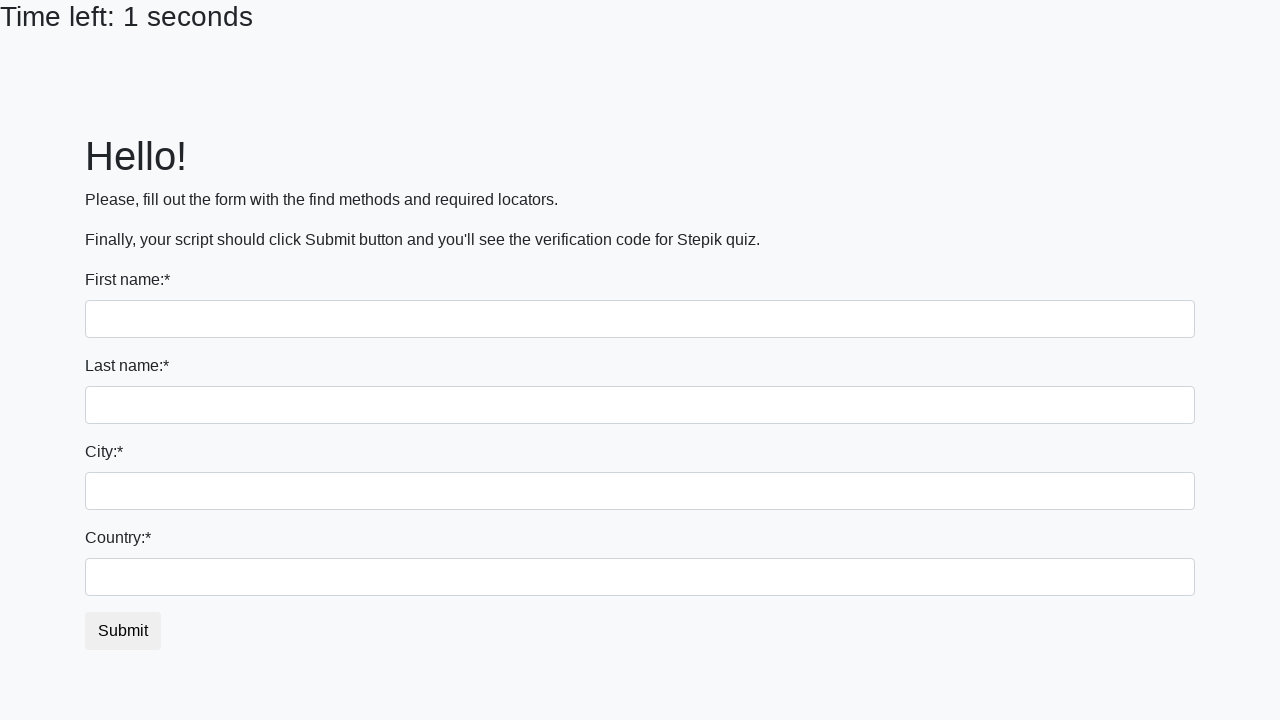

Page loaded and DOM content ready at http://suninjuly.github.io/simple_form_find_task.html
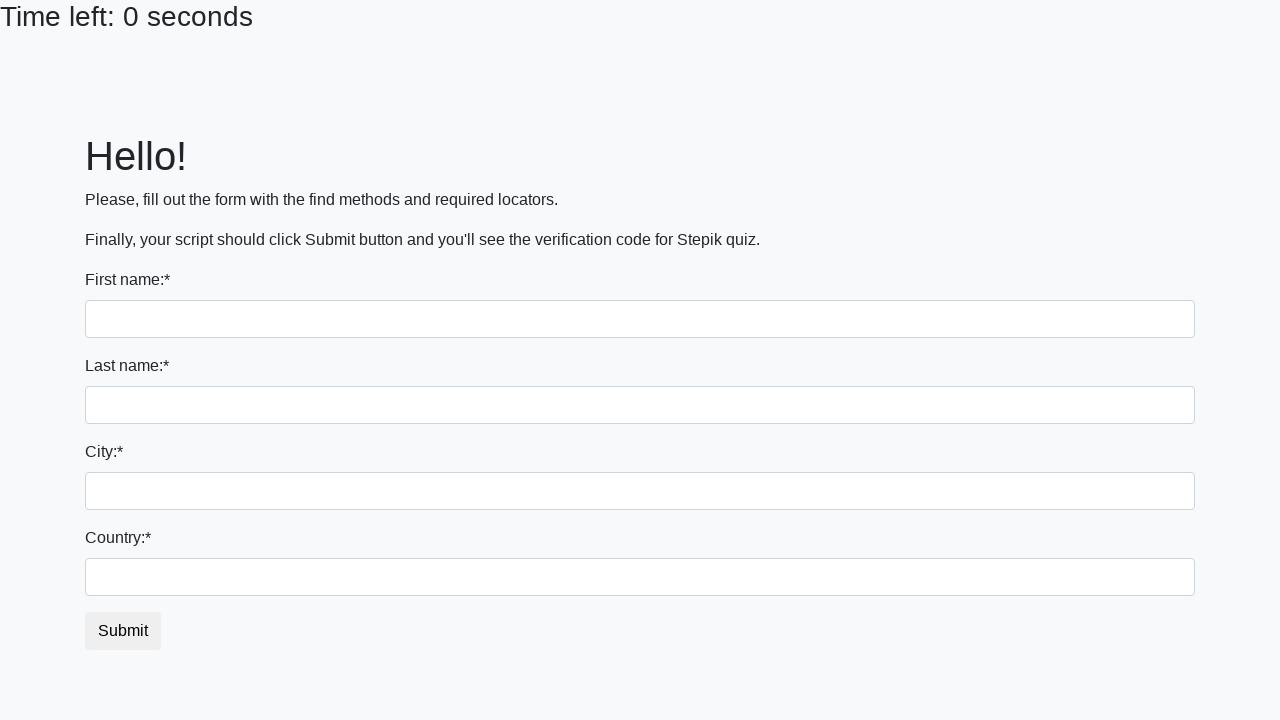

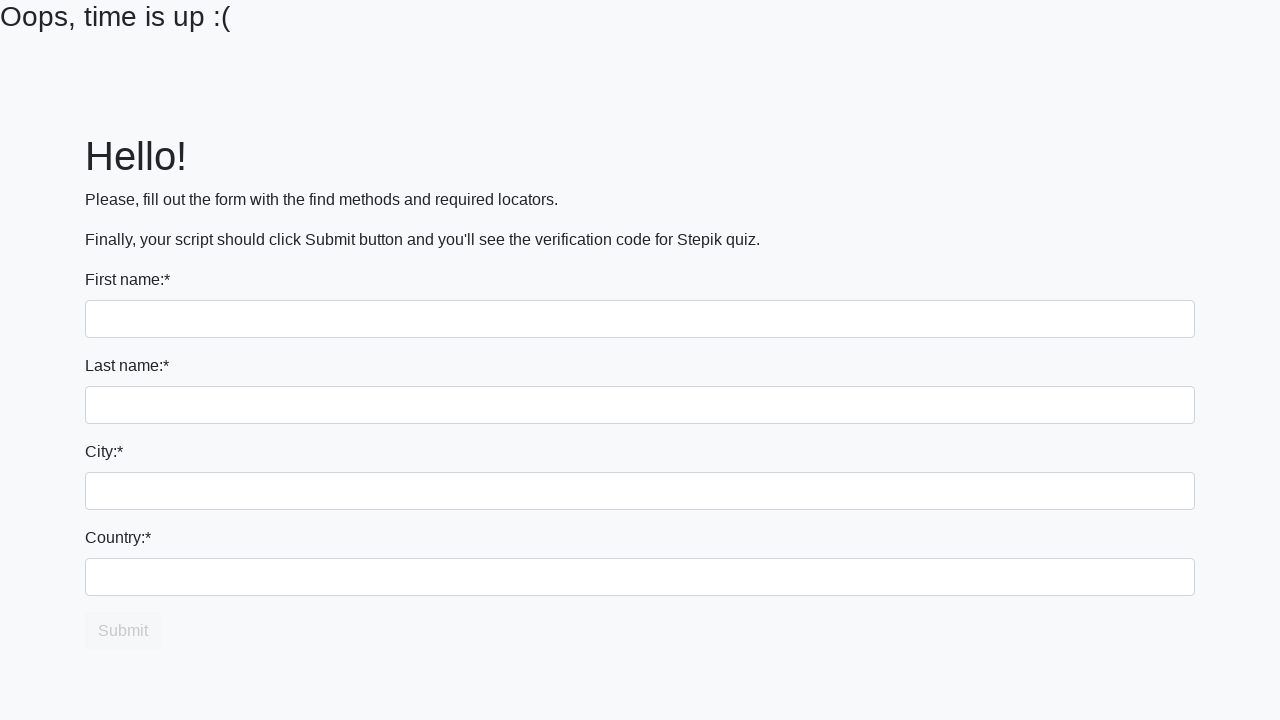